Navigates to ESPN NFL scoreboard page and attempts to locate the main site navigation logo element

Starting URL: http://scores.espn.go.com/nfl/scoreboard

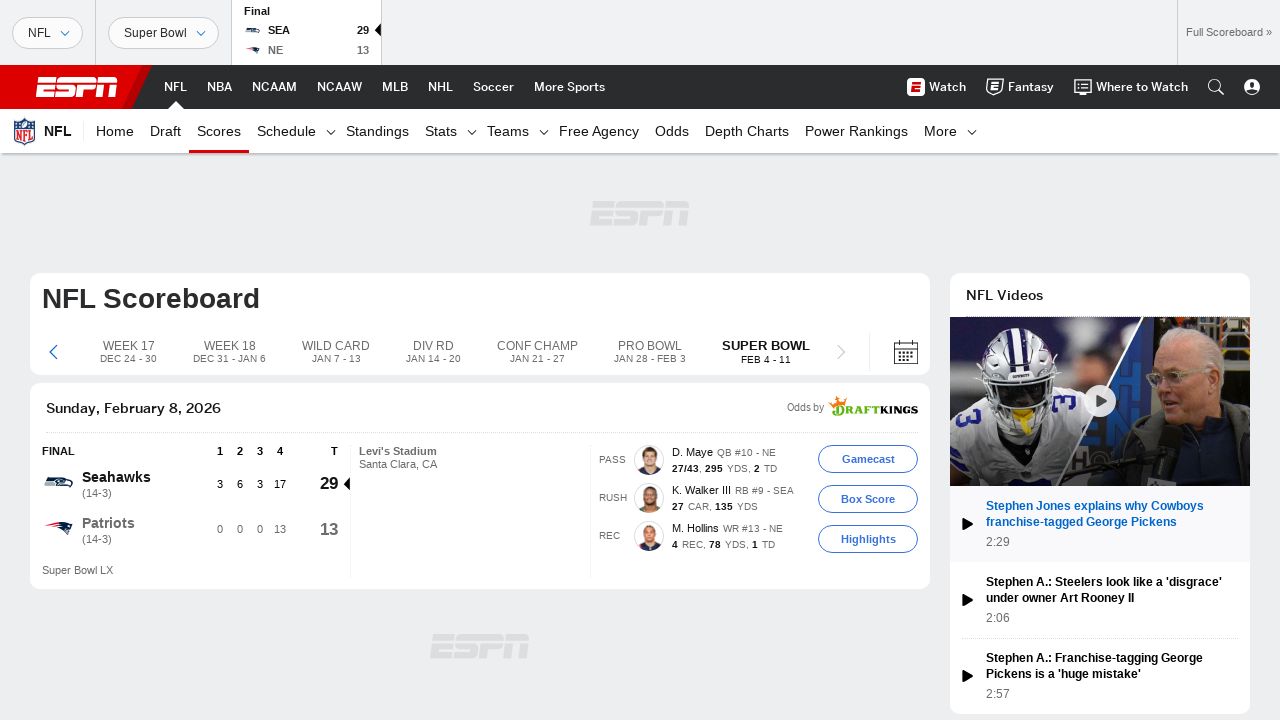

Navigated to ESPN NFL scoreboard page
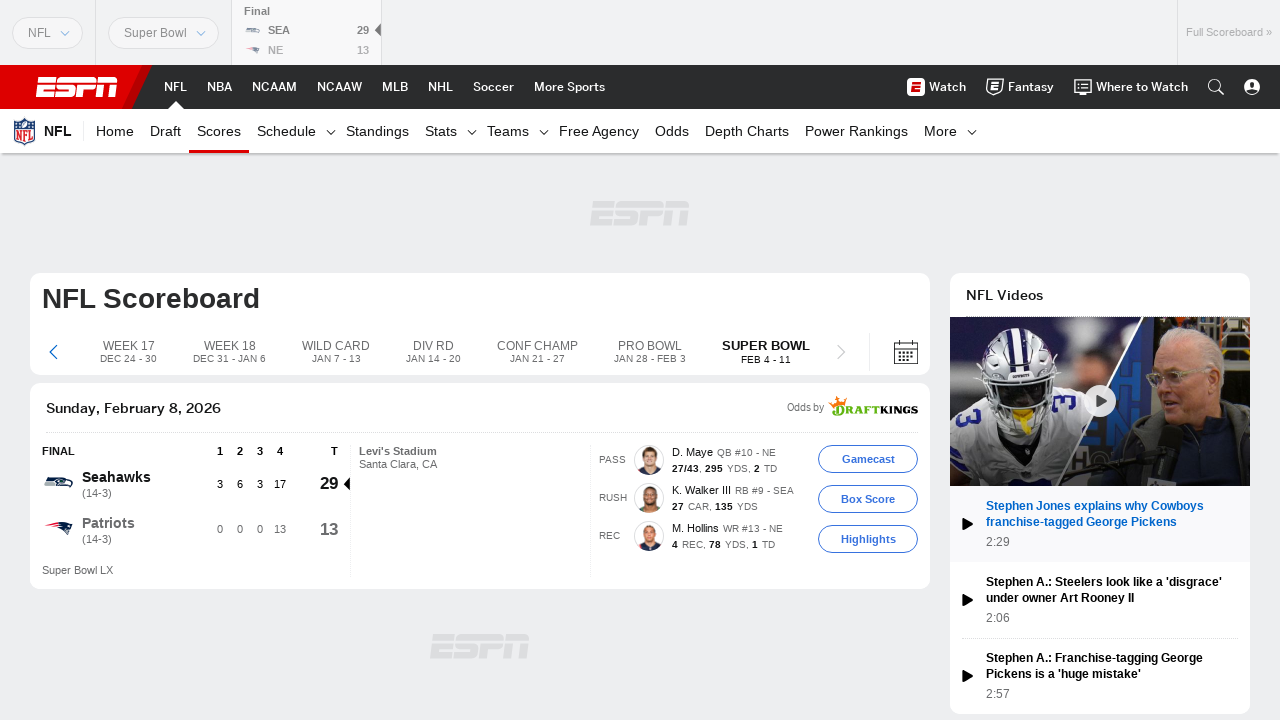

Main site navigation logo element located
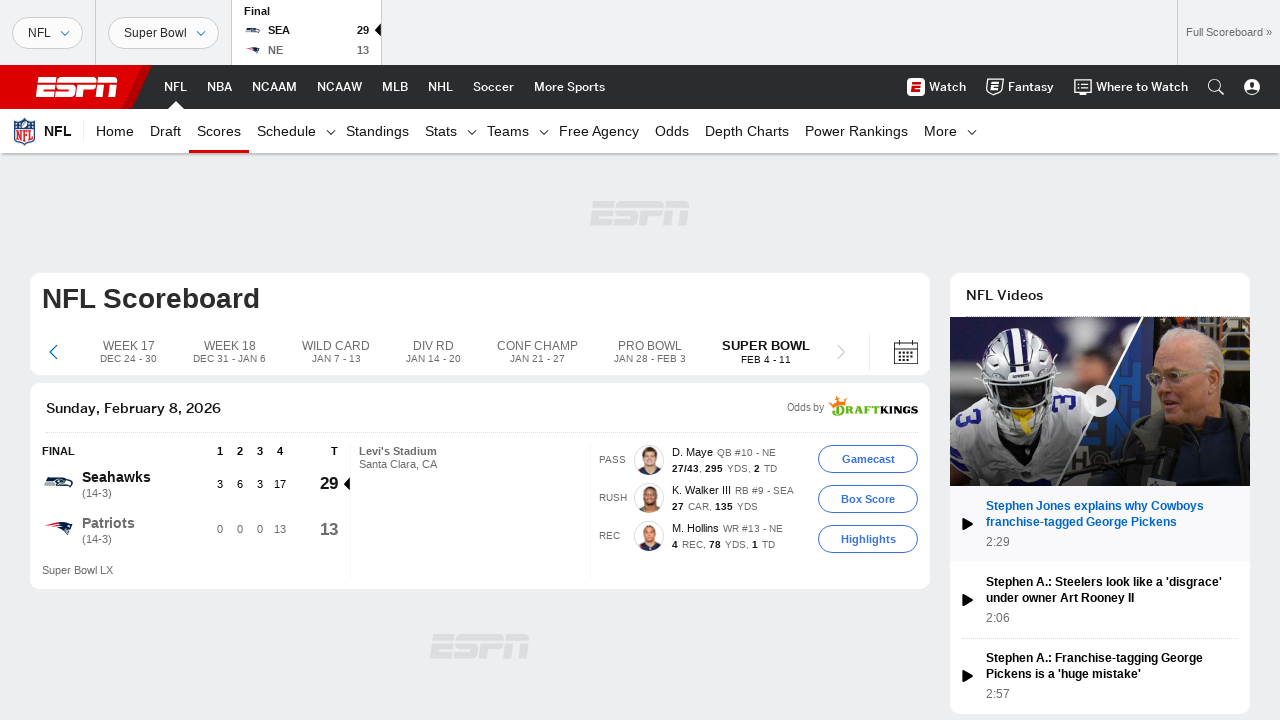

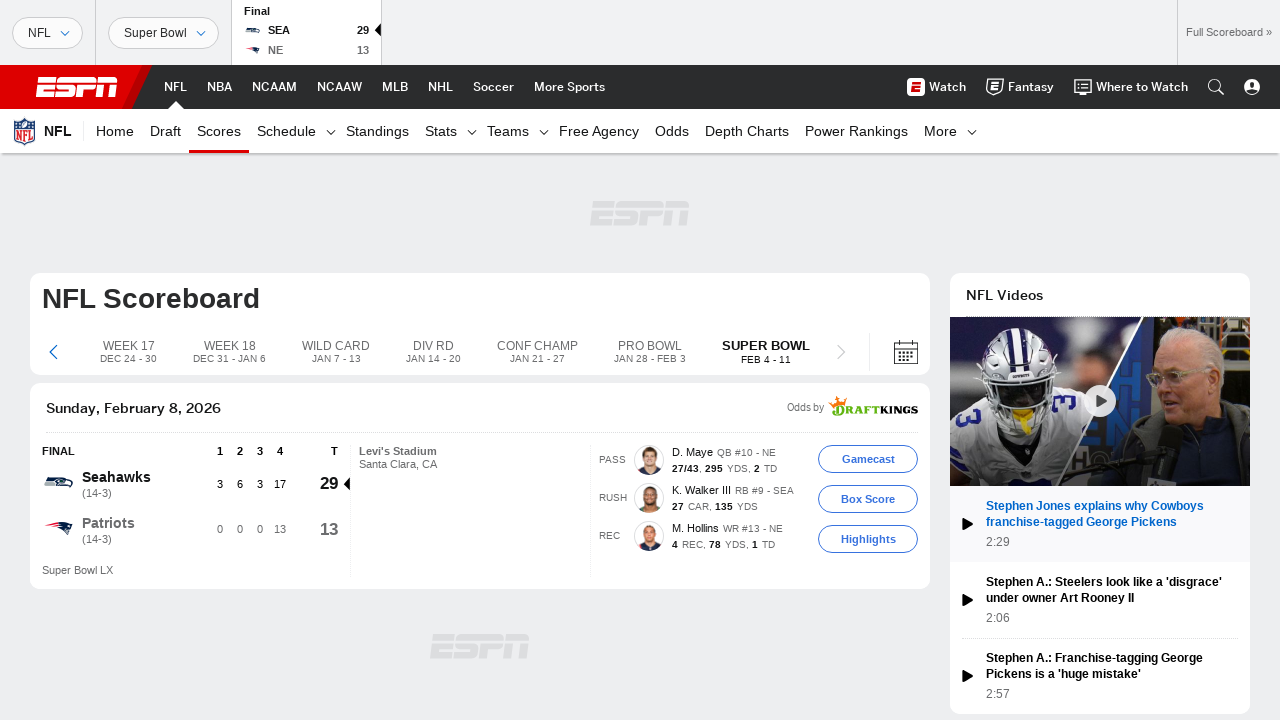